Tests dynamic control elements with explicit waits by clicking Remove button, verifying "It's gone!" message, clicking Add button, and verifying "It's back" message

Starting URL: https://the-internet.herokuapp.com/dynamic_controls

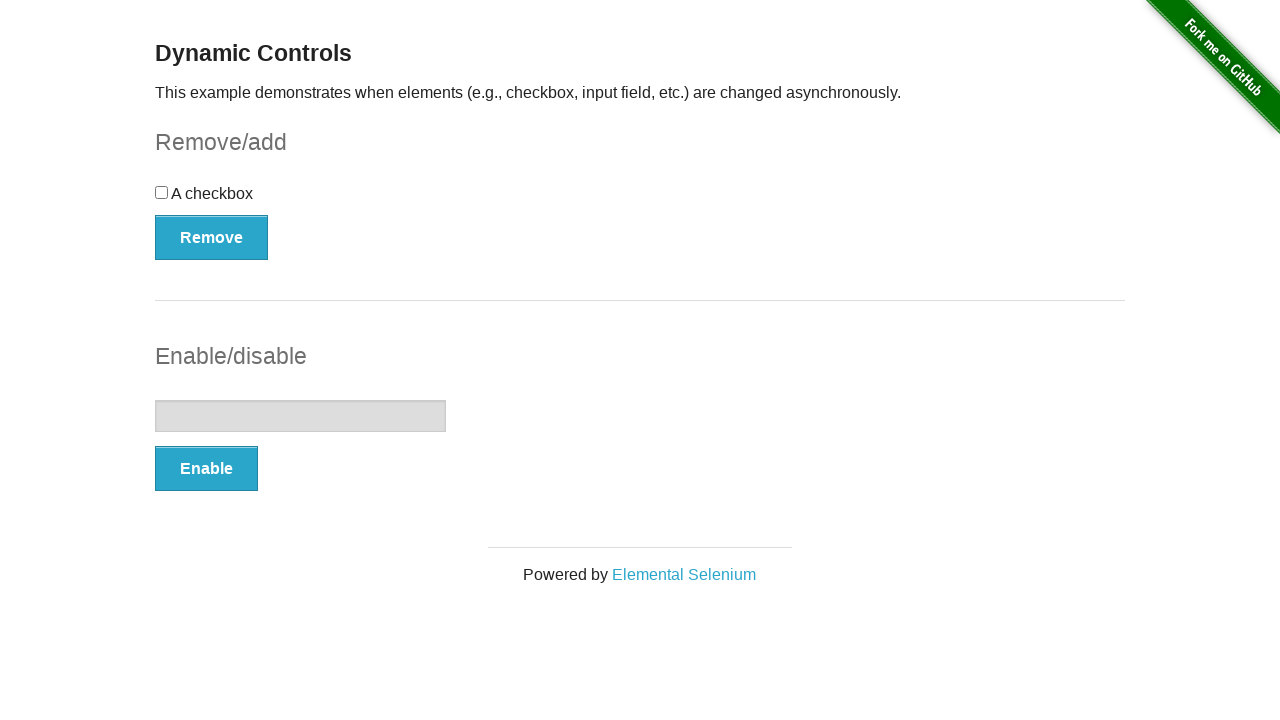

Navigated to dynamic controls page
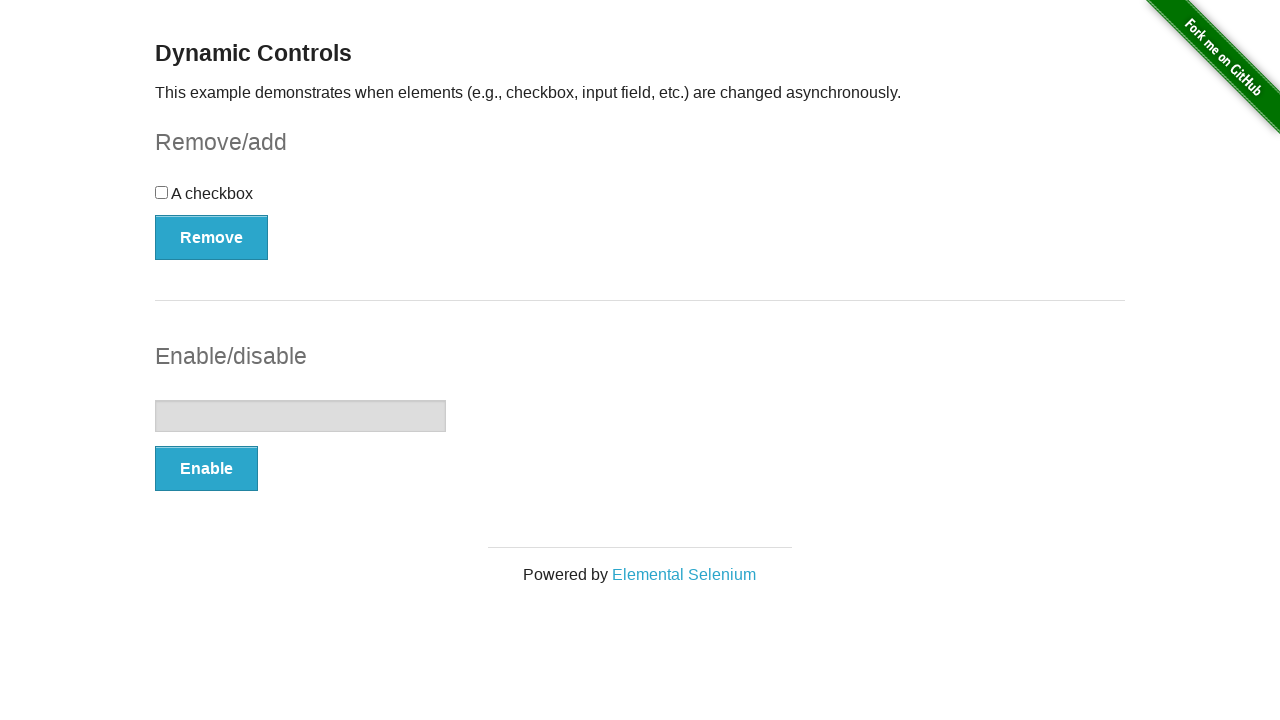

Clicked Remove button at (212, 237) on xpath=//button[contains(@onclick,'swapCheckbox()')]
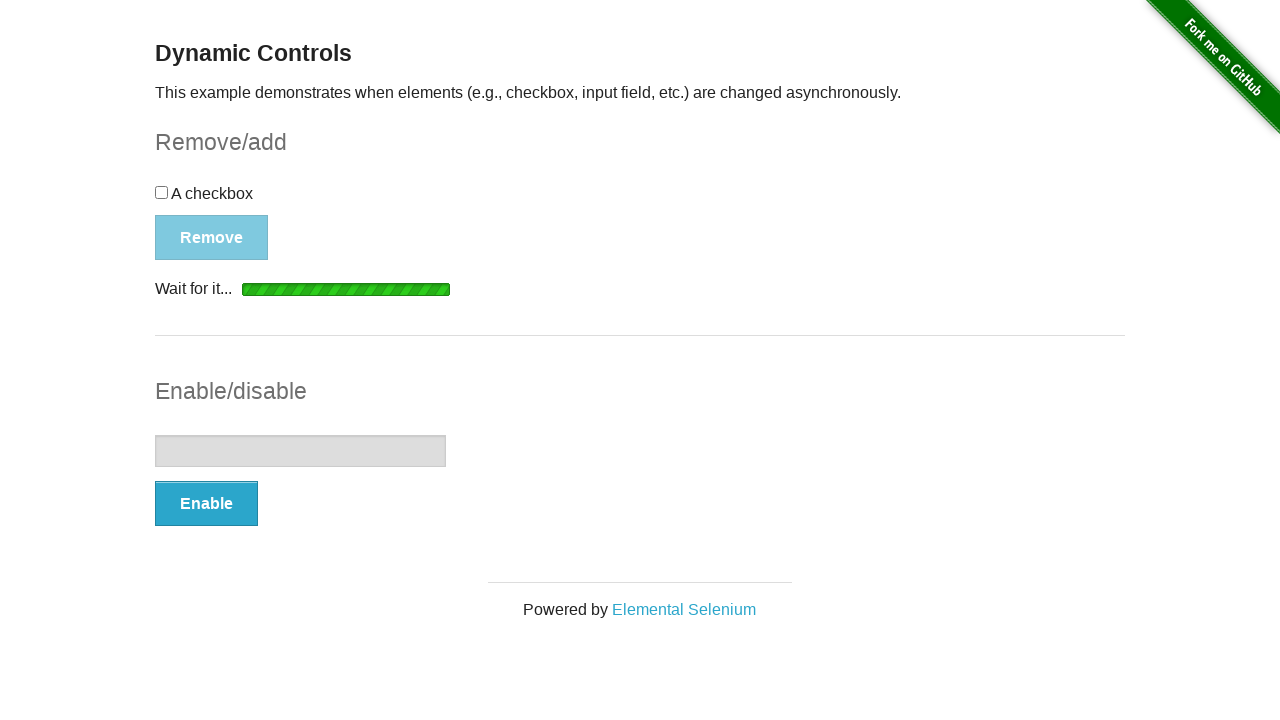

Verified 'It's gone!' message is visible after removing element
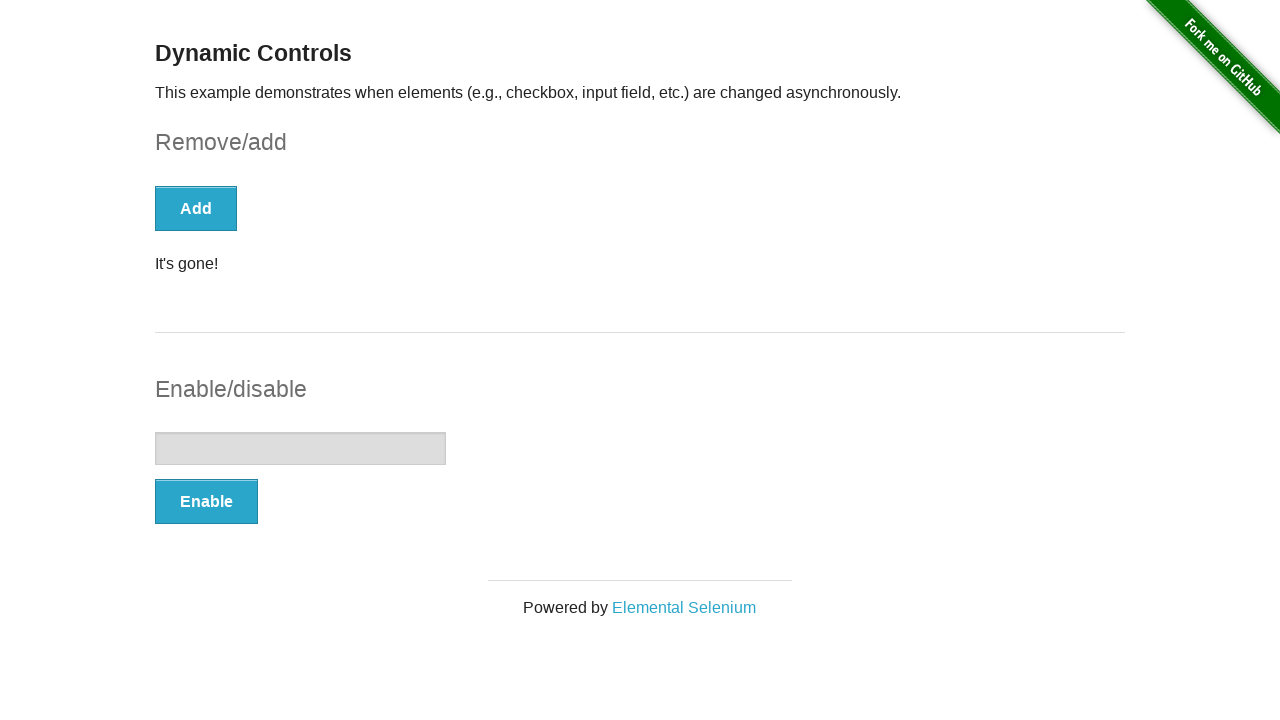

Clicked Add button at (196, 208) on xpath=//button[text()='Add']
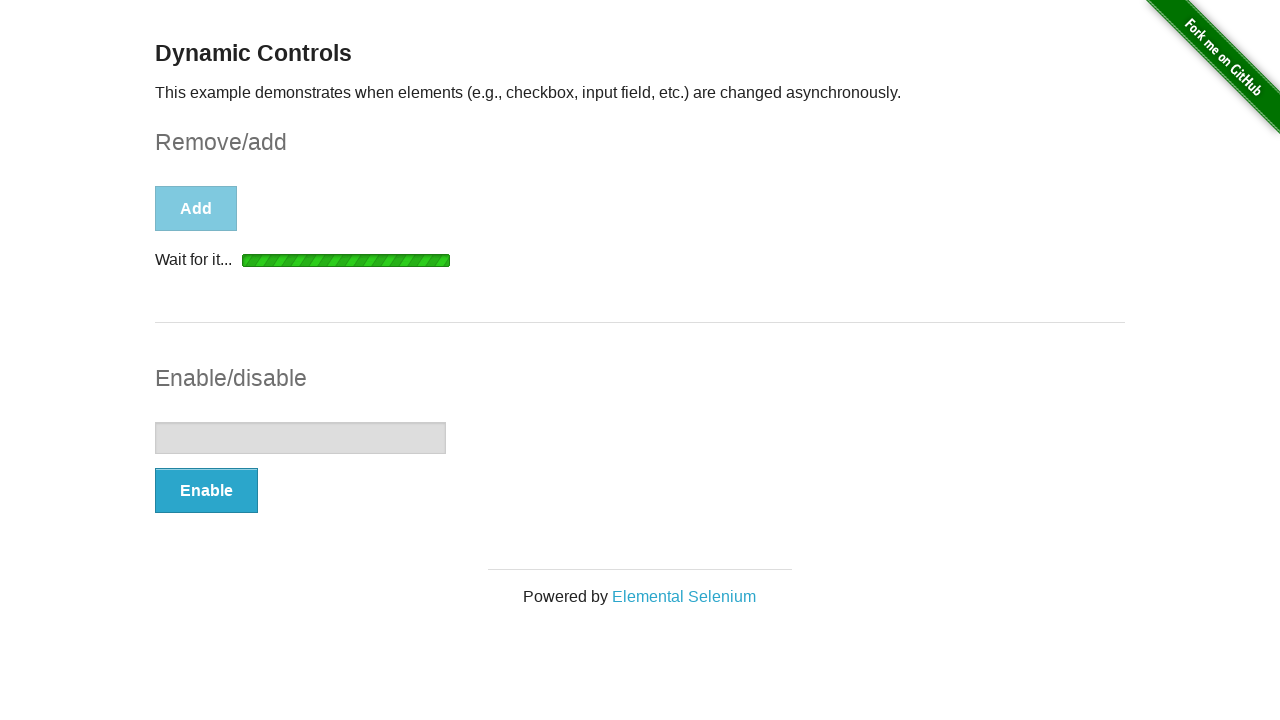

Verified 'It's back' message is visible after adding element back
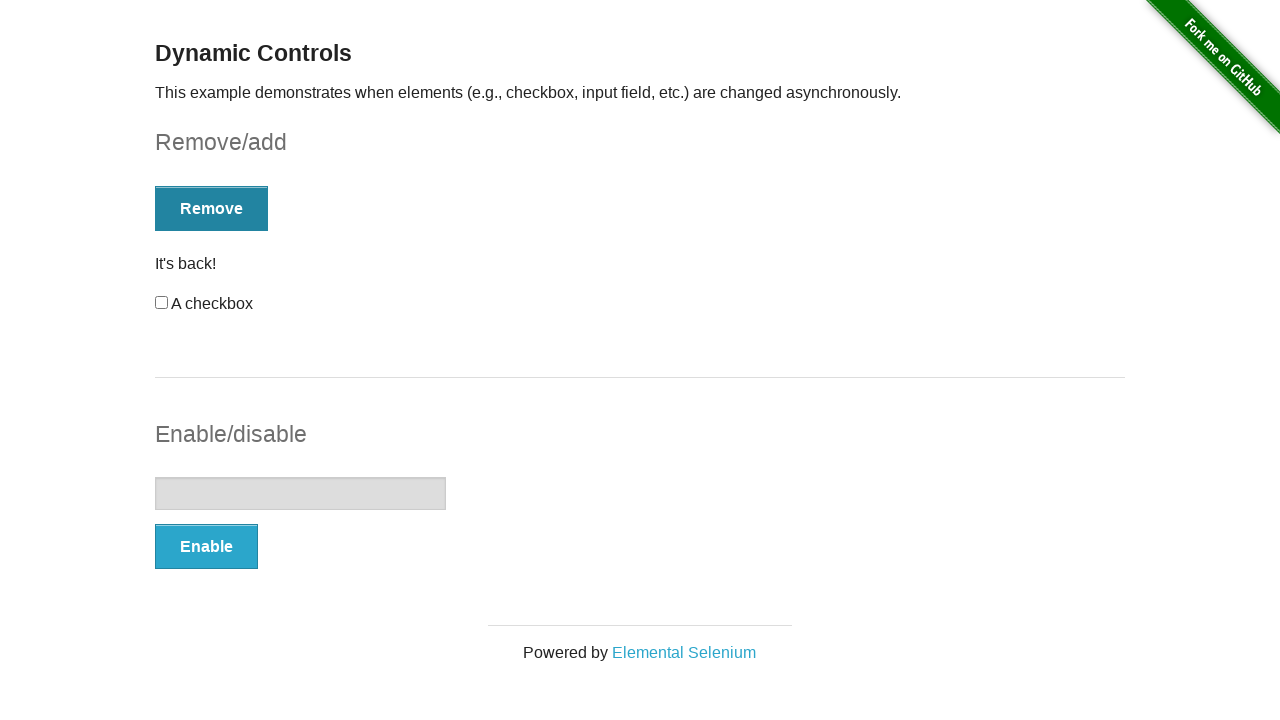

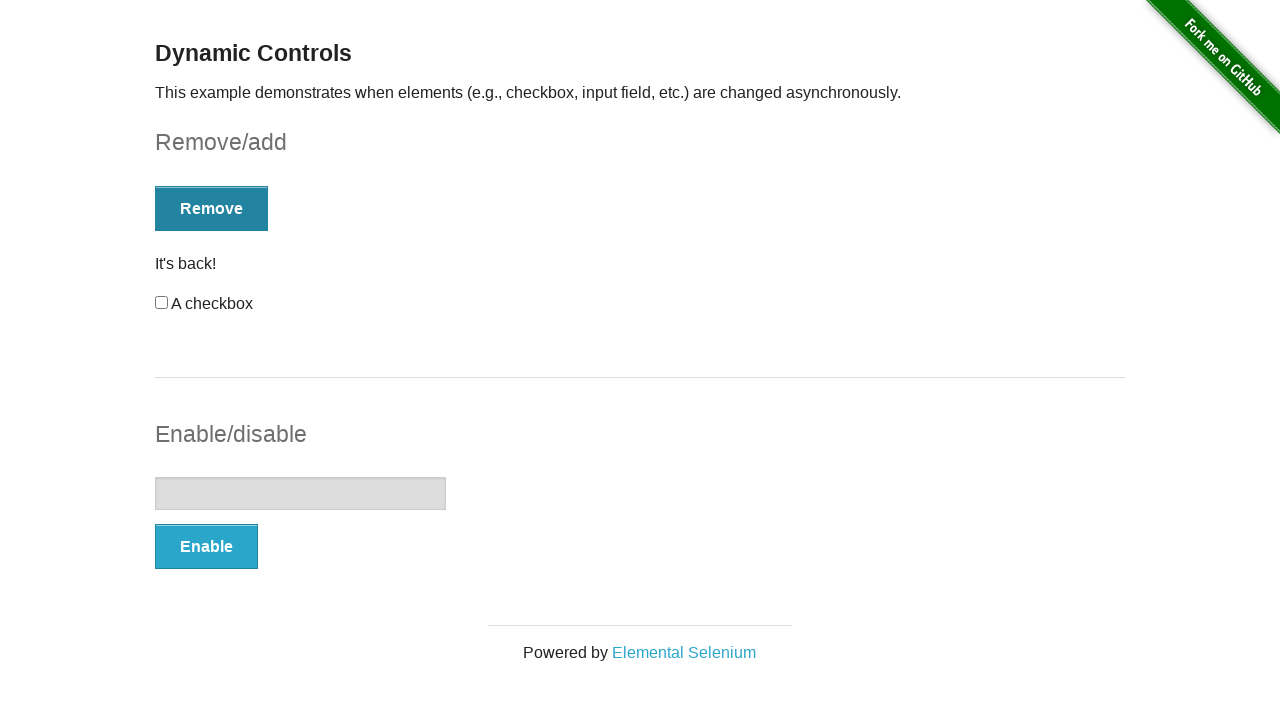